Tests navigation to the Top Rated Assembly Languages page by clicking Top Lists menu and then the Assembly submenu, verifying the correct header is displayed.

Starting URL: https://www.99-bottles-of-beer.net/

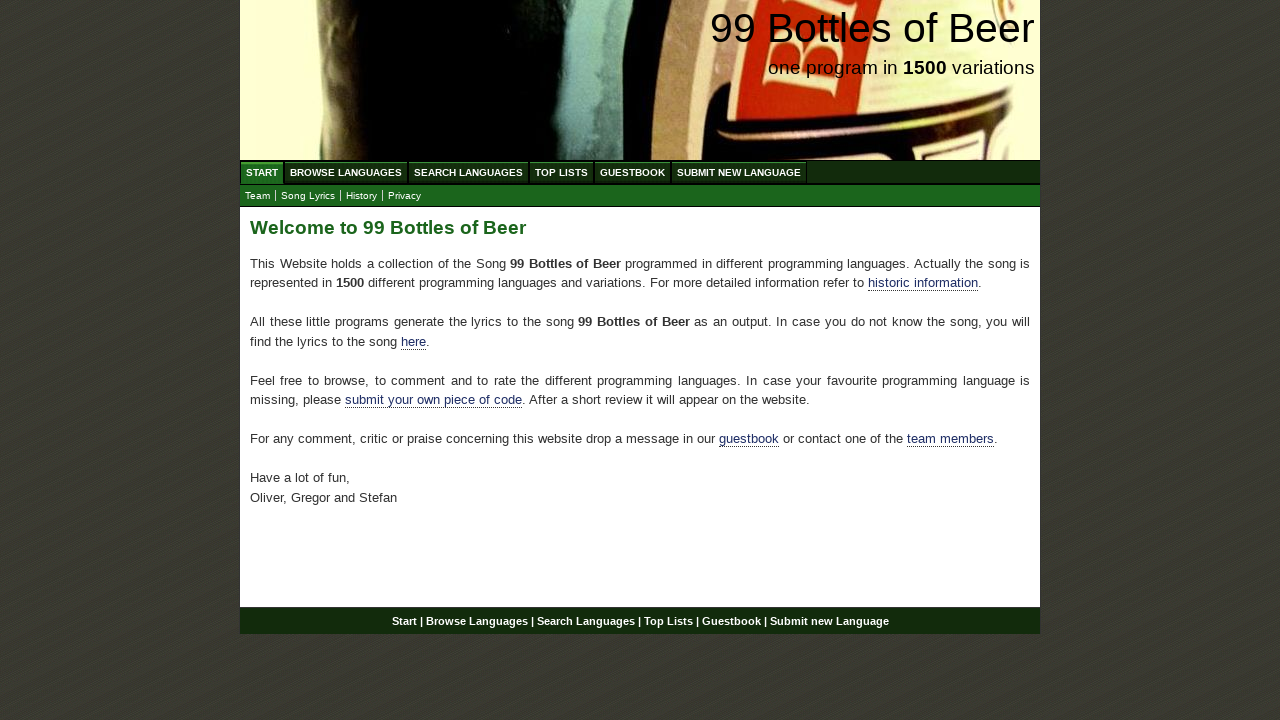

Clicked Top Lists menu at (562, 172) on xpath=//ul[@id='menu']/li/a[@href='/toplist.html']
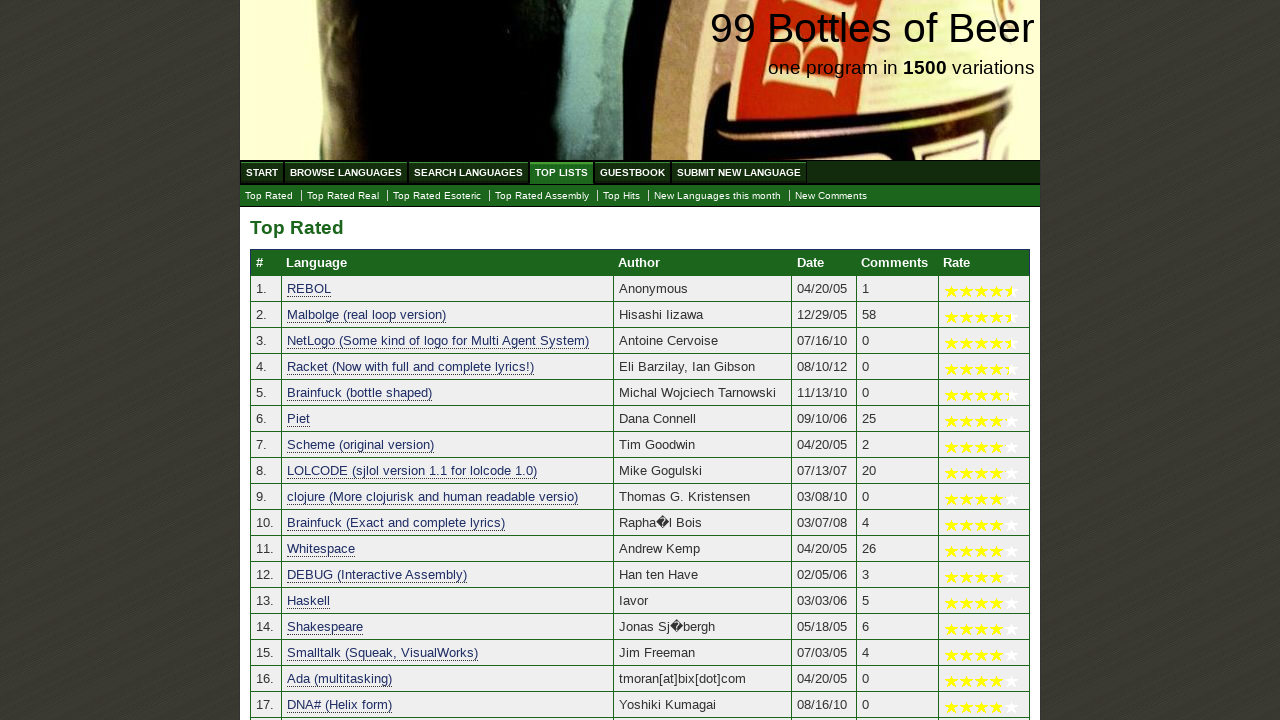

Clicked Top Rated Assembly Languages submenu at (542, 196) on xpath=//ul[@id='submenu']/li/a[@href='./toplist_assembly.html']
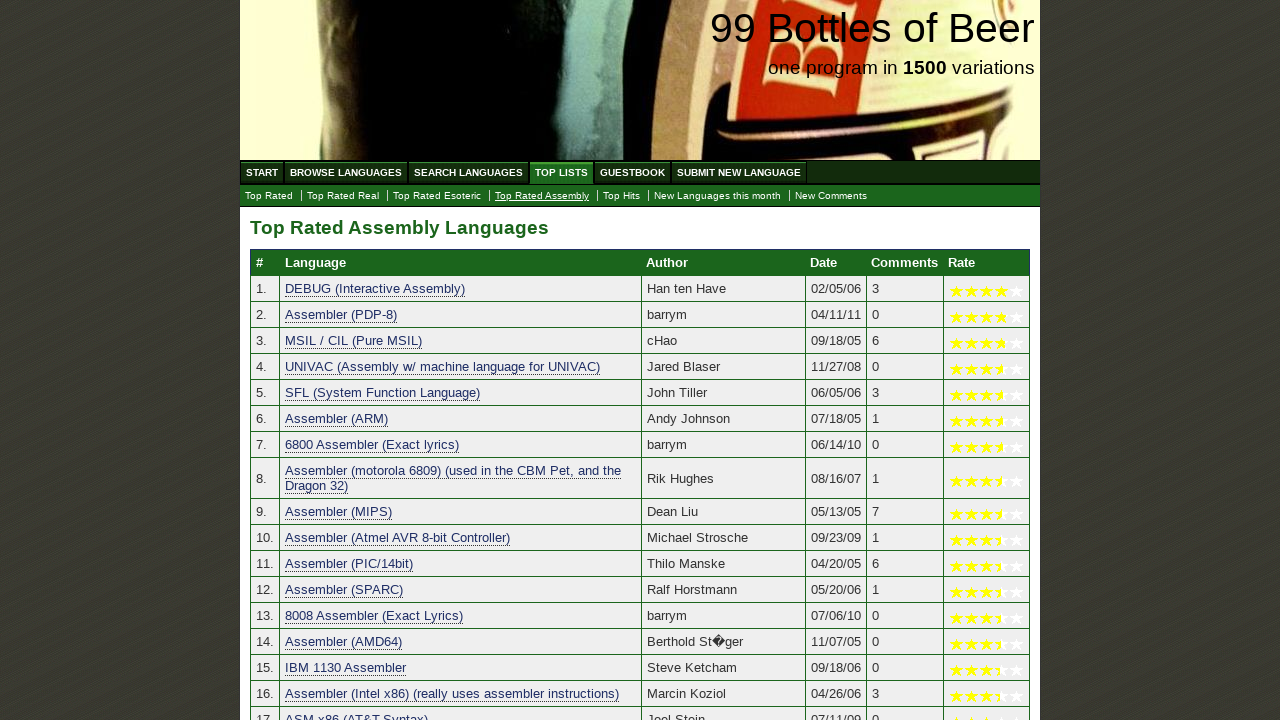

Header loaded on Top Rated Assembly Languages page
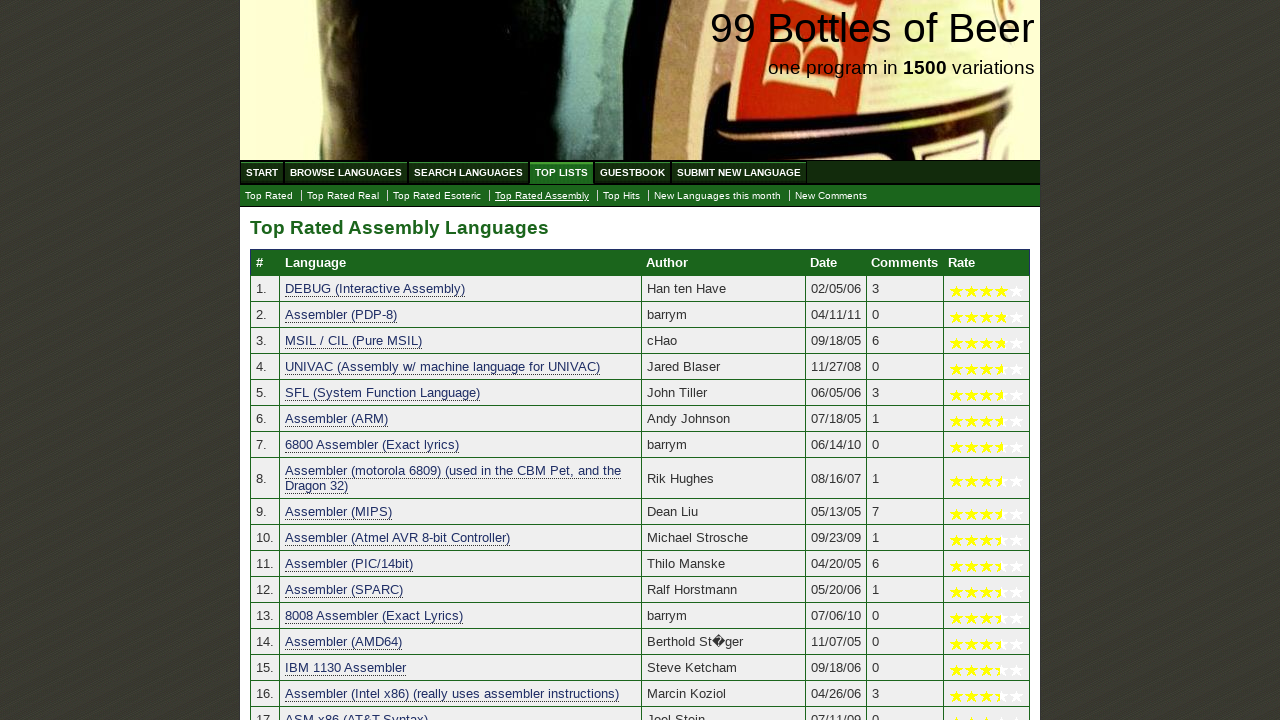

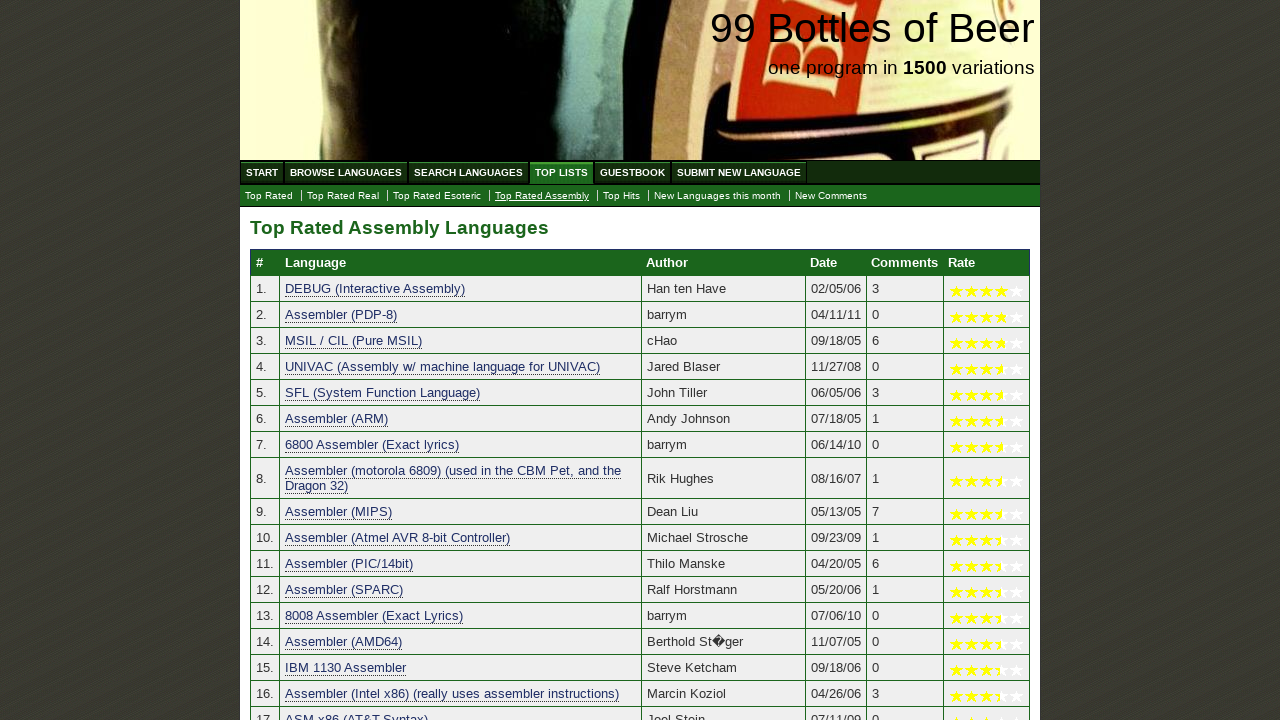